Tests browser back button navigation between filter views

Starting URL: https://demo.playwright.dev/todomvc

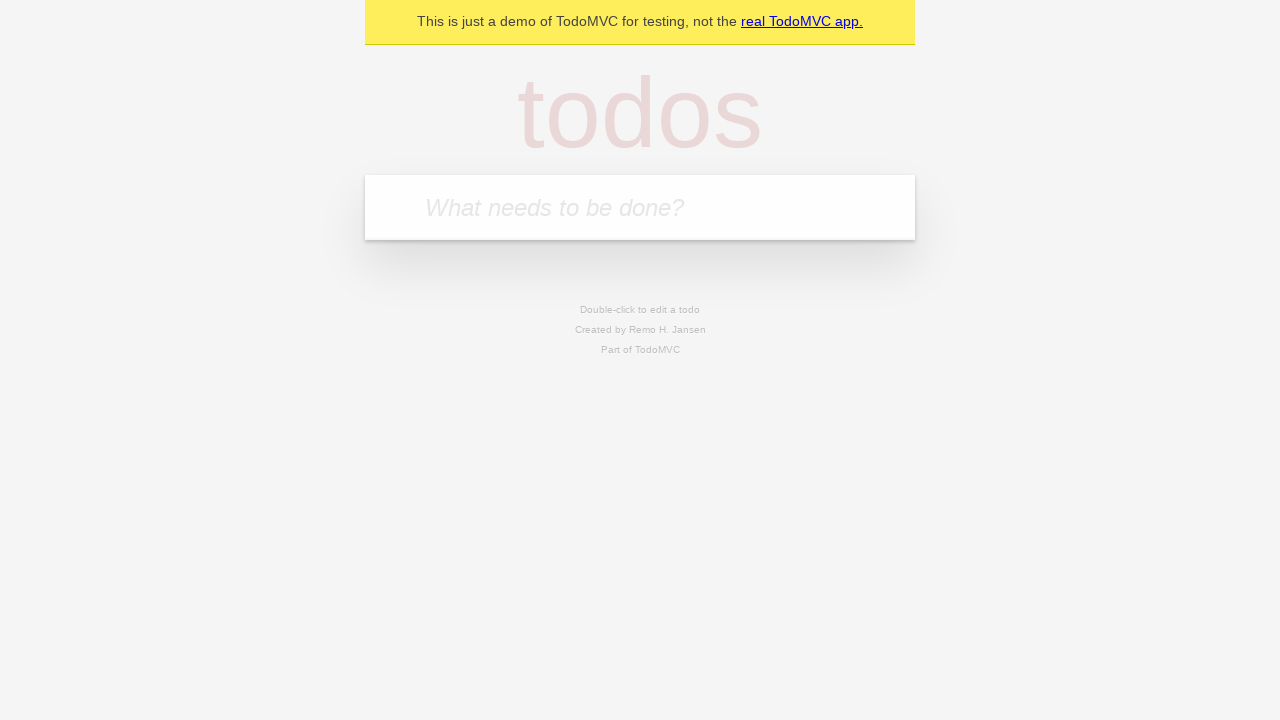

Filled first todo input with 'buy some cheese' on internal:attr=[placeholder="What needs to be done?"i]
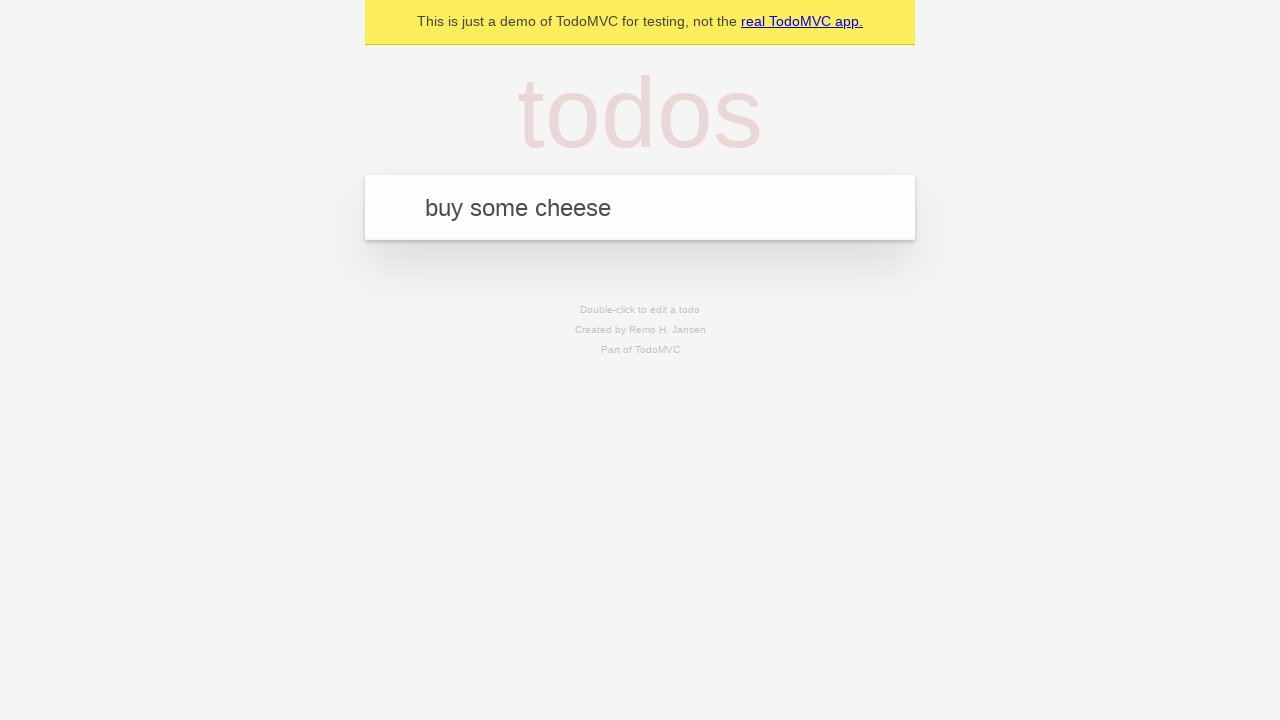

Pressed Enter to create first todo on internal:attr=[placeholder="What needs to be done?"i]
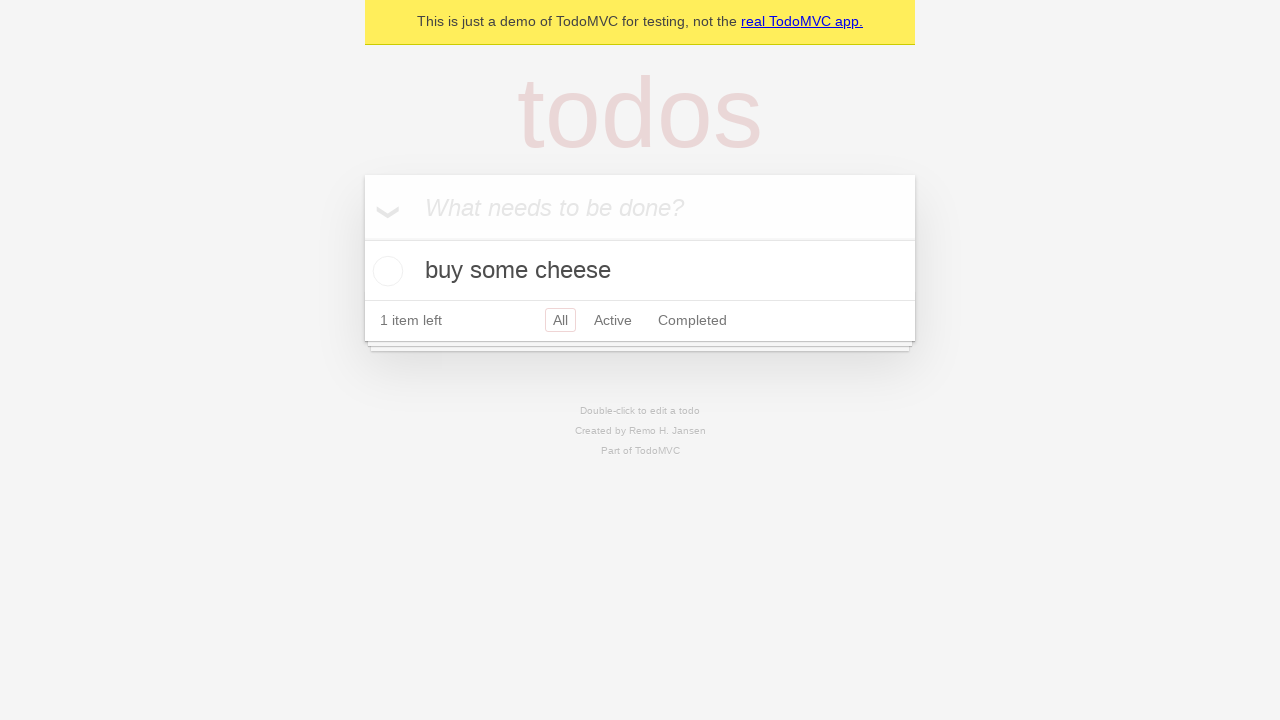

Filled second todo input with 'feed the cat' on internal:attr=[placeholder="What needs to be done?"i]
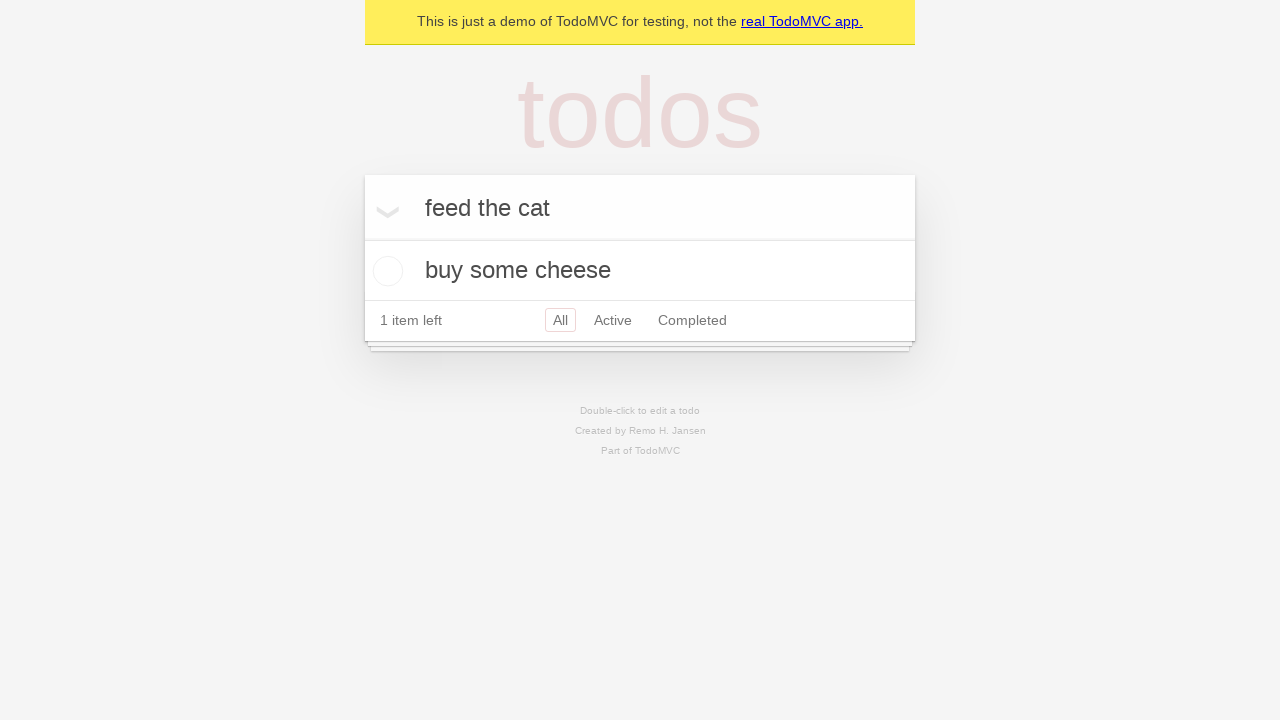

Pressed Enter to create second todo on internal:attr=[placeholder="What needs to be done?"i]
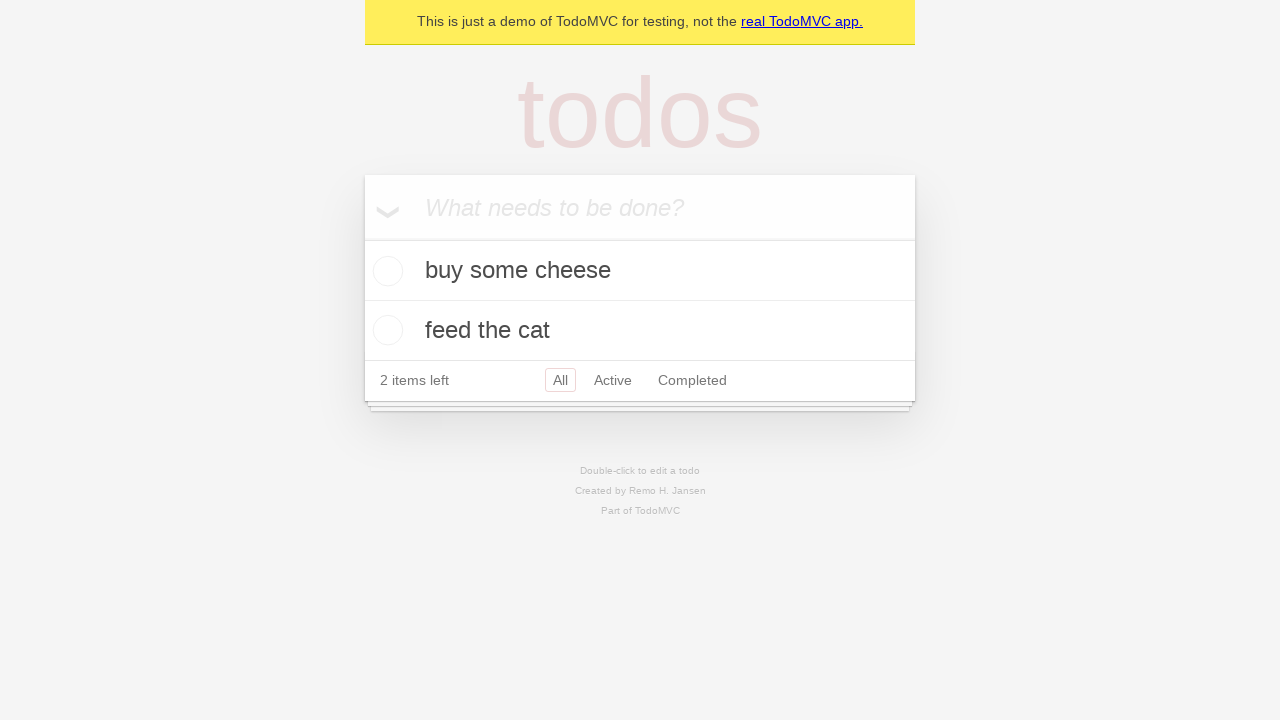

Filled third todo input with 'book a doctors appointment' on internal:attr=[placeholder="What needs to be done?"i]
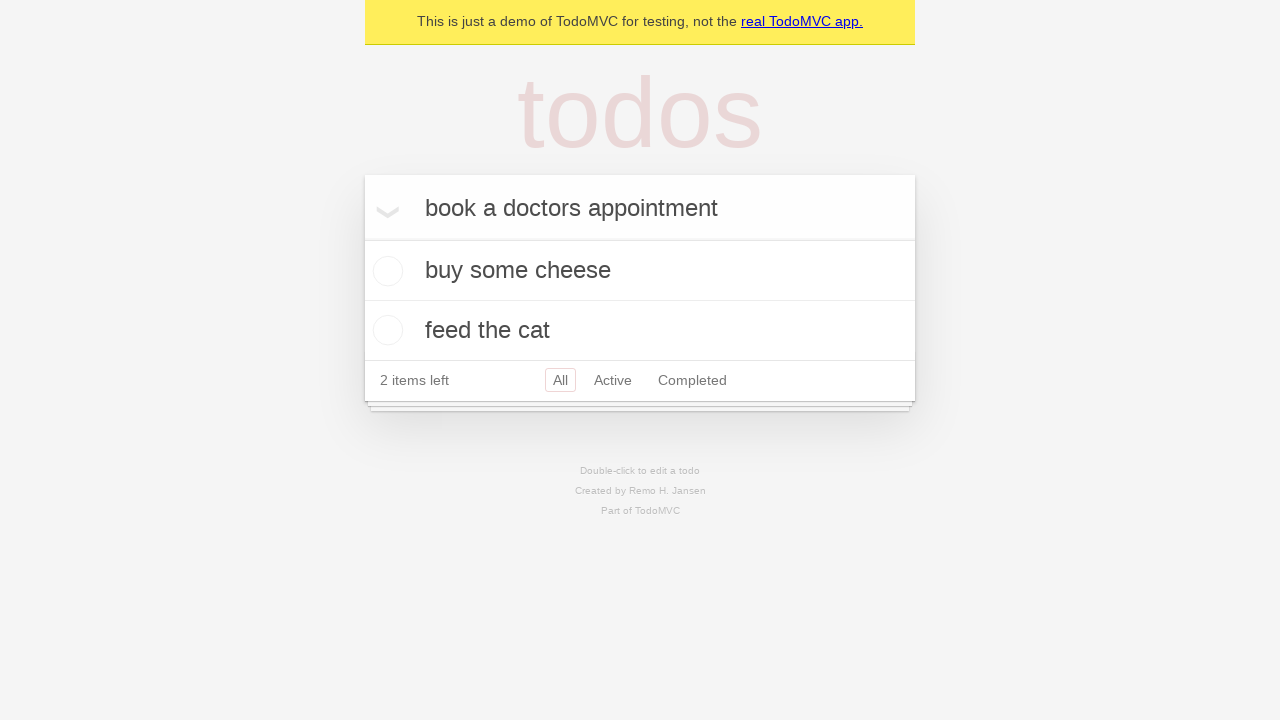

Pressed Enter to create third todo on internal:attr=[placeholder="What needs to be done?"i]
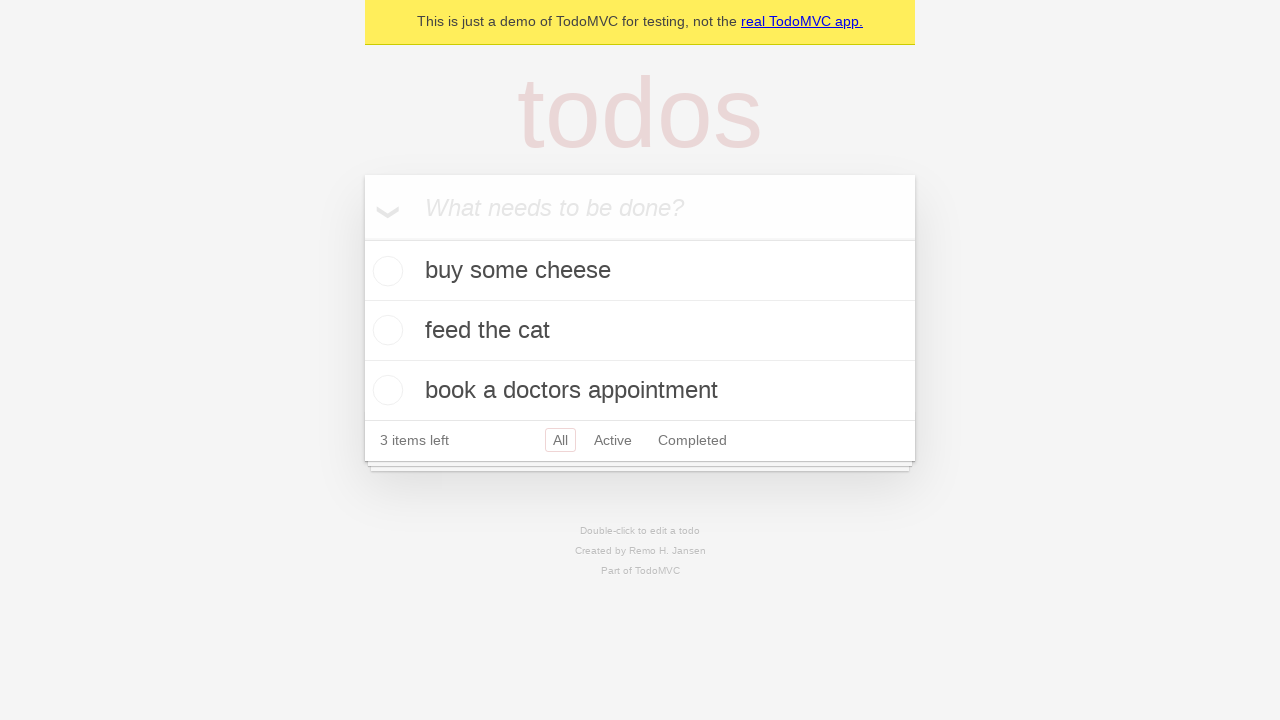

Checked the second todo item as completed at (385, 330) on internal:testid=[data-testid="todo-item"s] >> nth=1 >> internal:role=checkbox
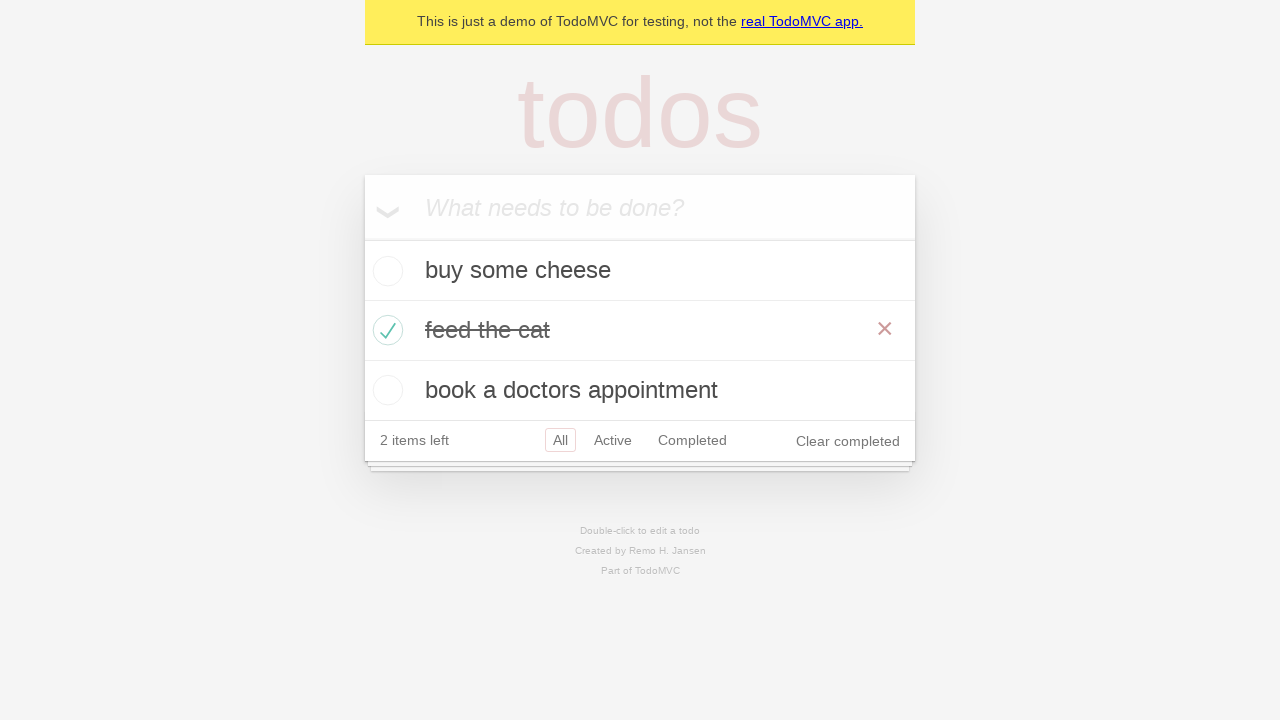

Clicked 'All' filter link at (560, 440) on internal:role=link[name="All"i]
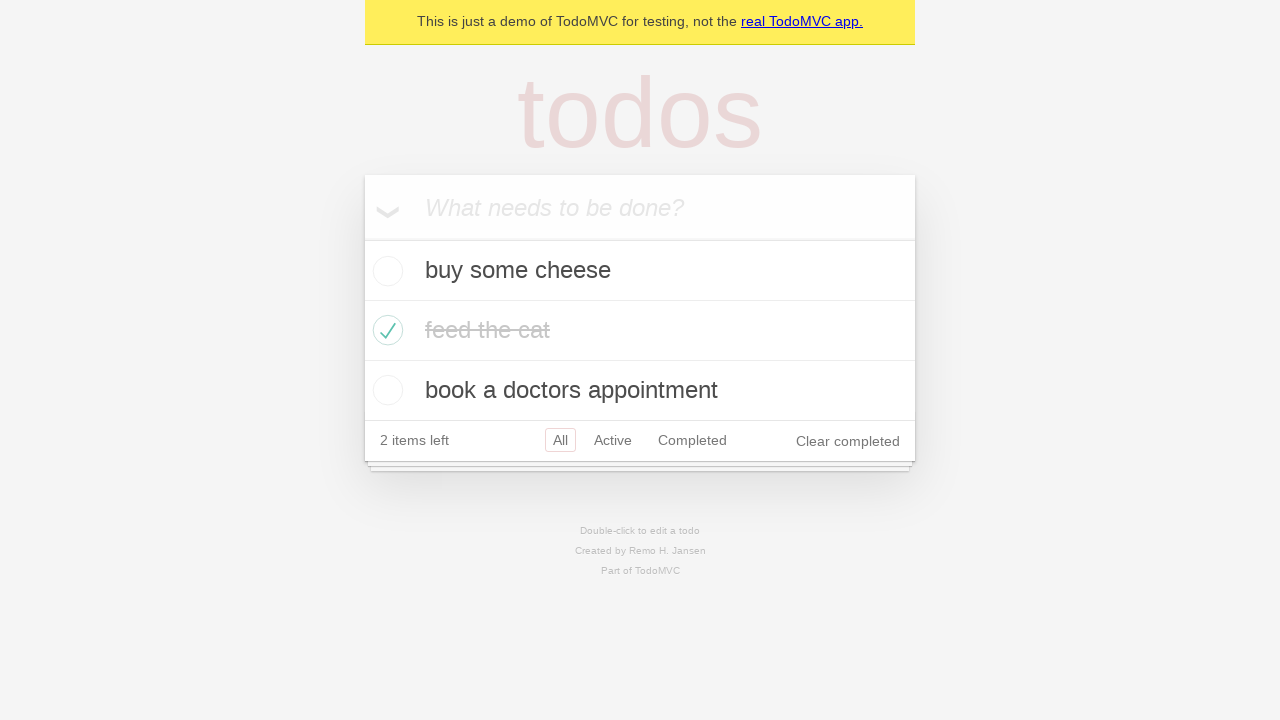

Clicked 'Active' filter link at (613, 440) on internal:role=link[name="Active"i]
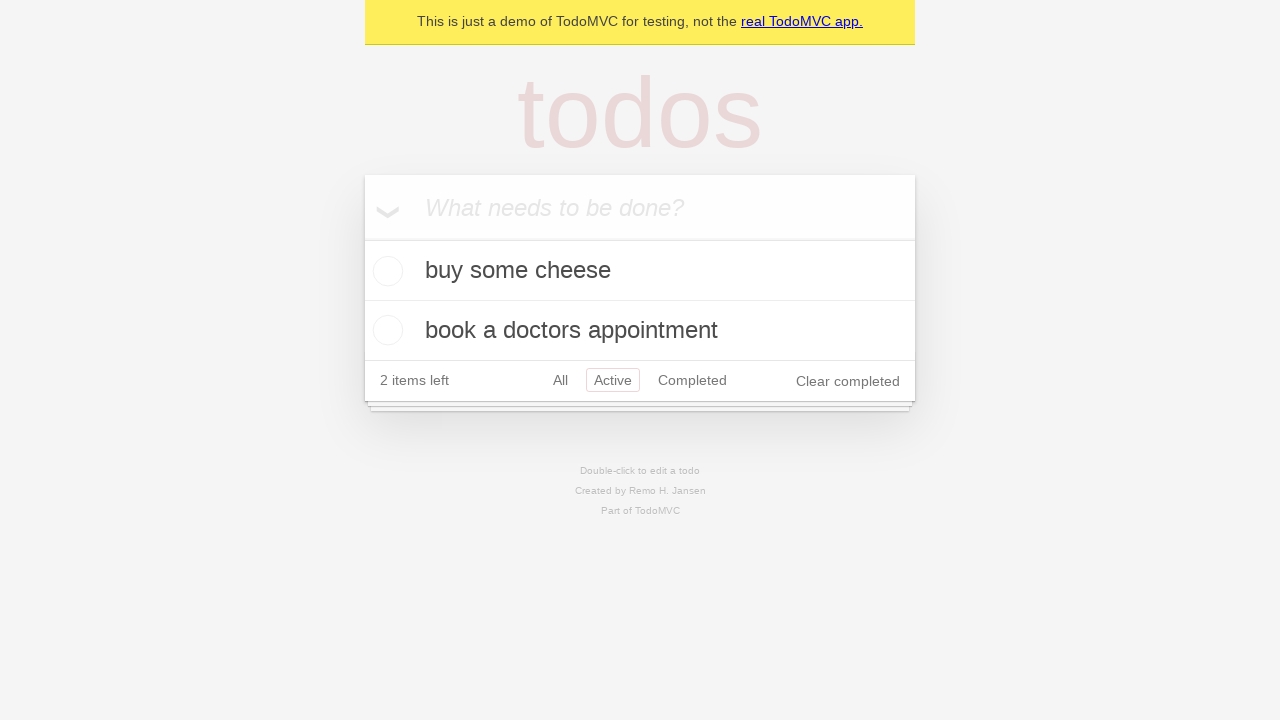

Clicked 'Completed' filter link at (692, 380) on internal:role=link[name="Completed"i]
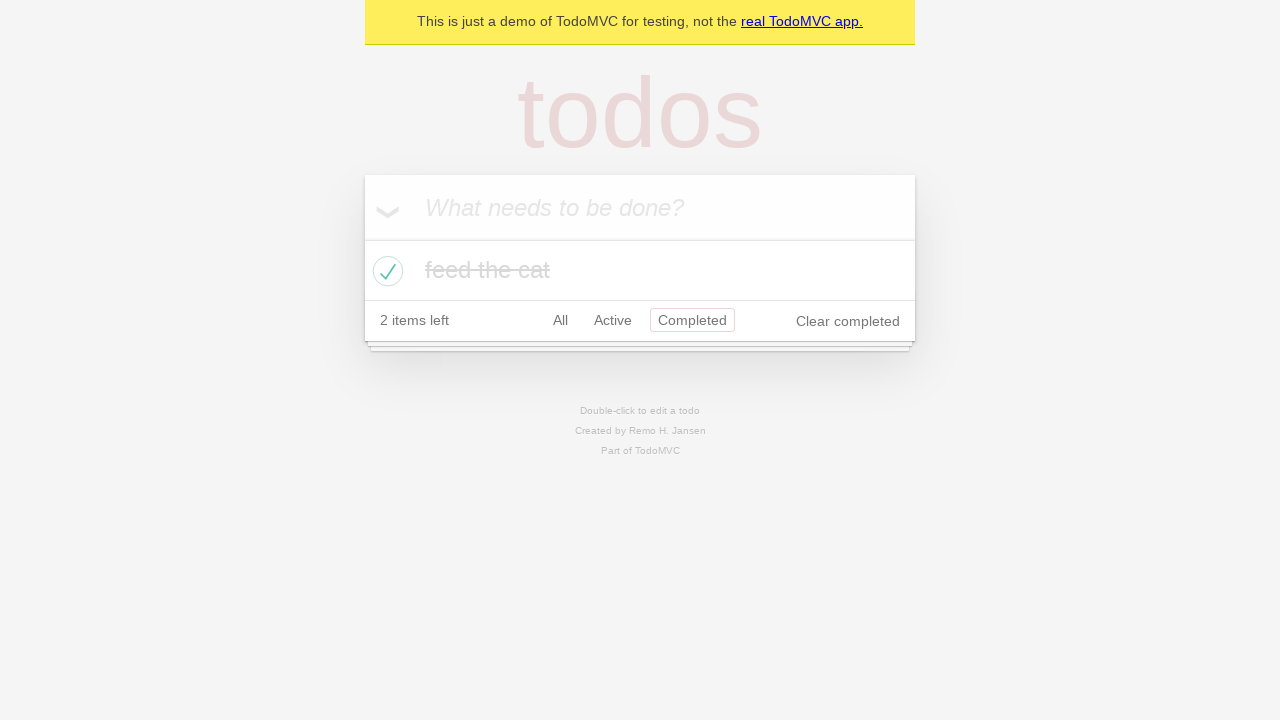

Navigated back to 'Active' filter view
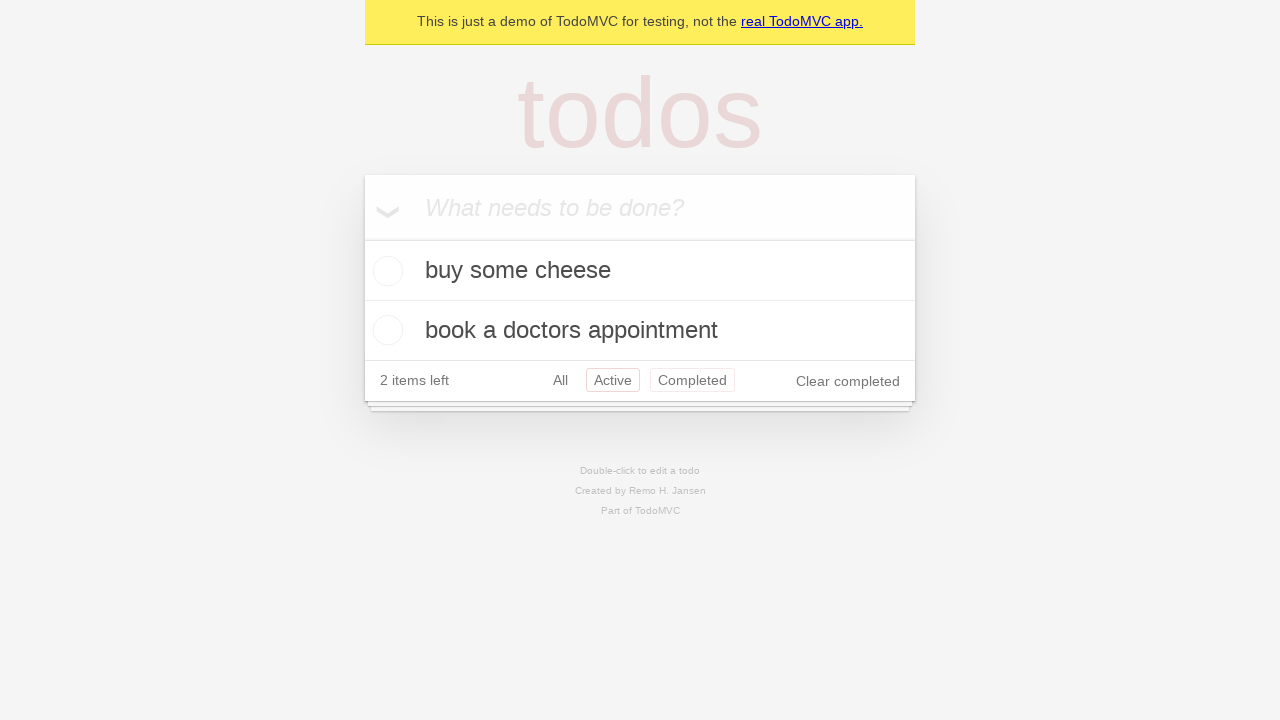

Navigated back to 'All' filter view
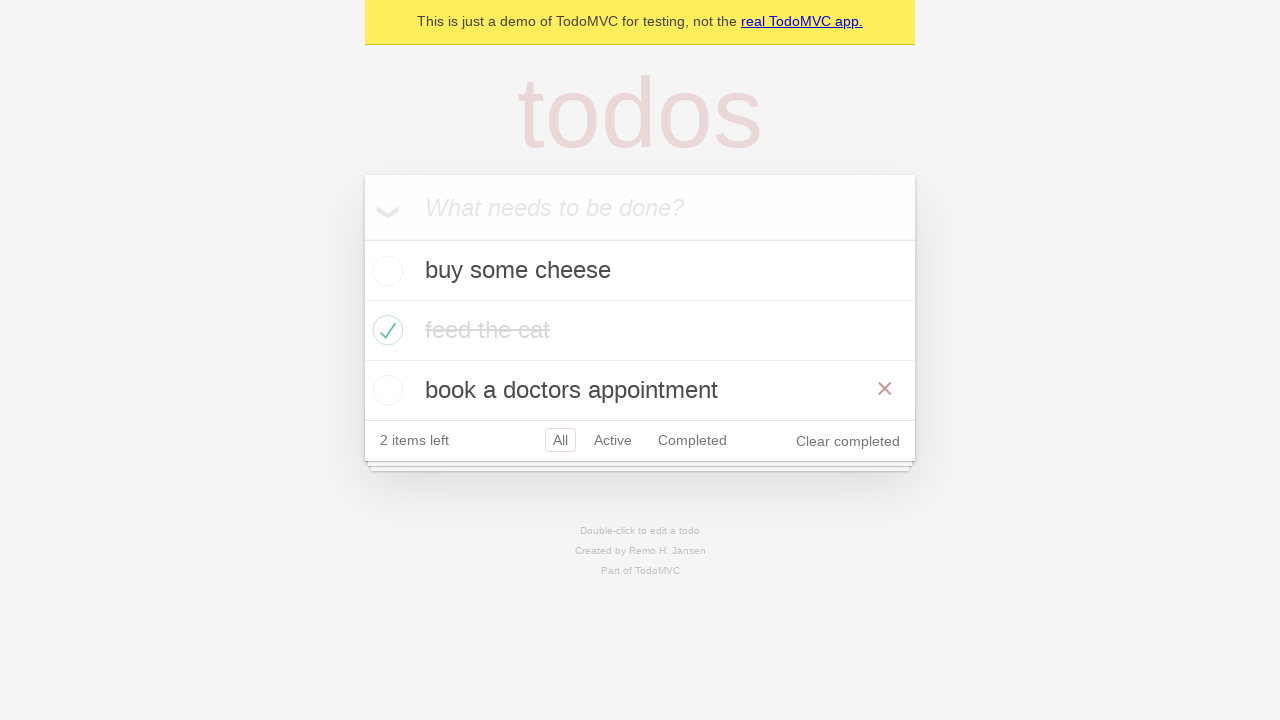

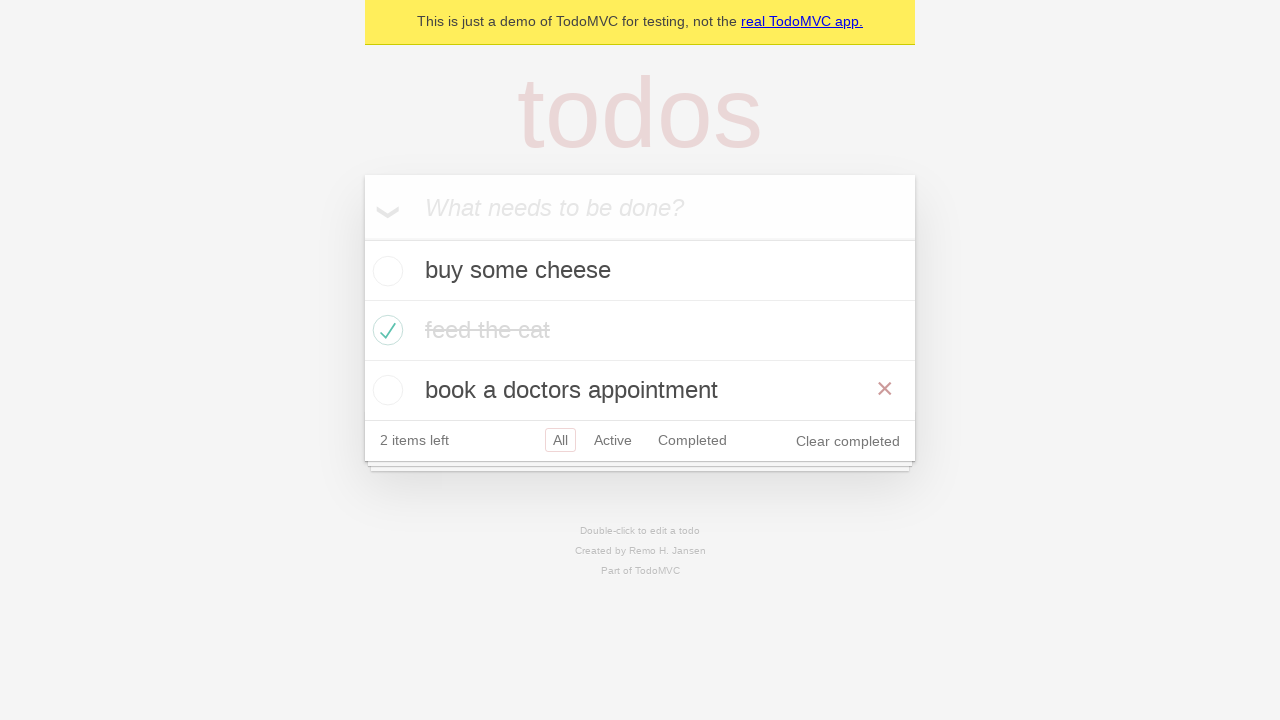